Tests clicking functionality on a button using Actions API to move to the element and click it

Starting URL: https://demoqa.com/buttons

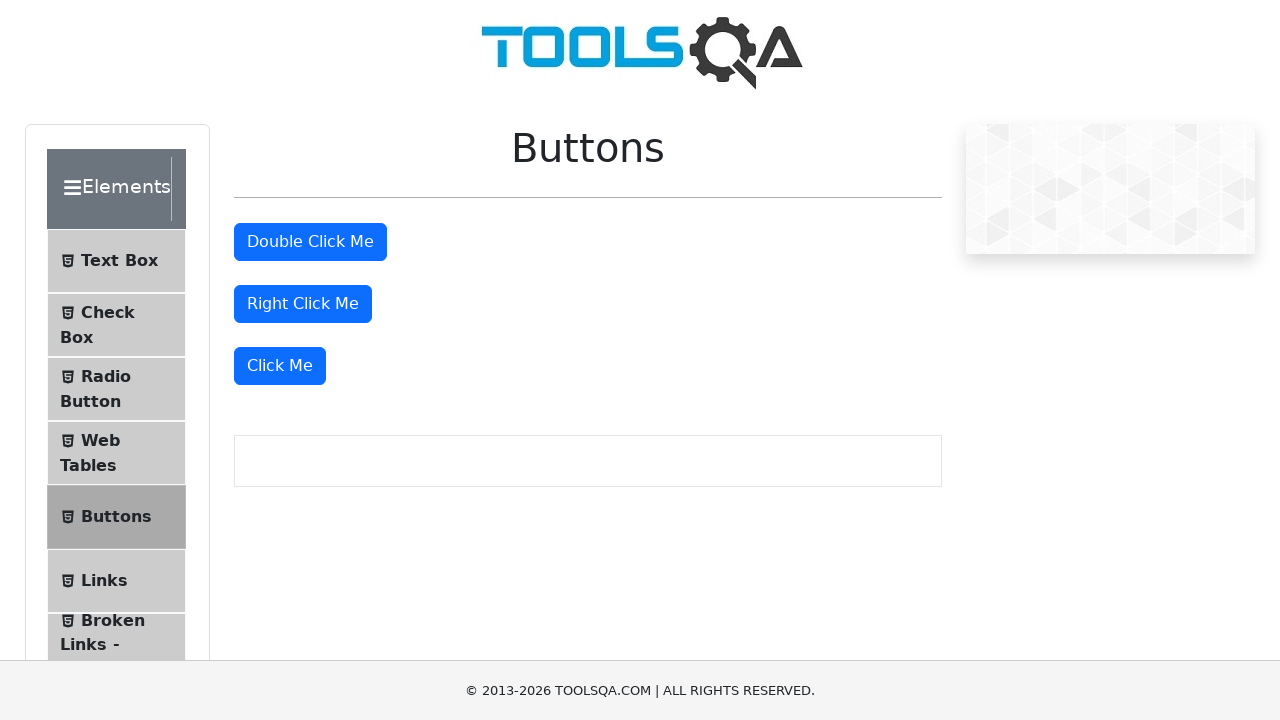

Located the 'Click Me' button using XPath selector
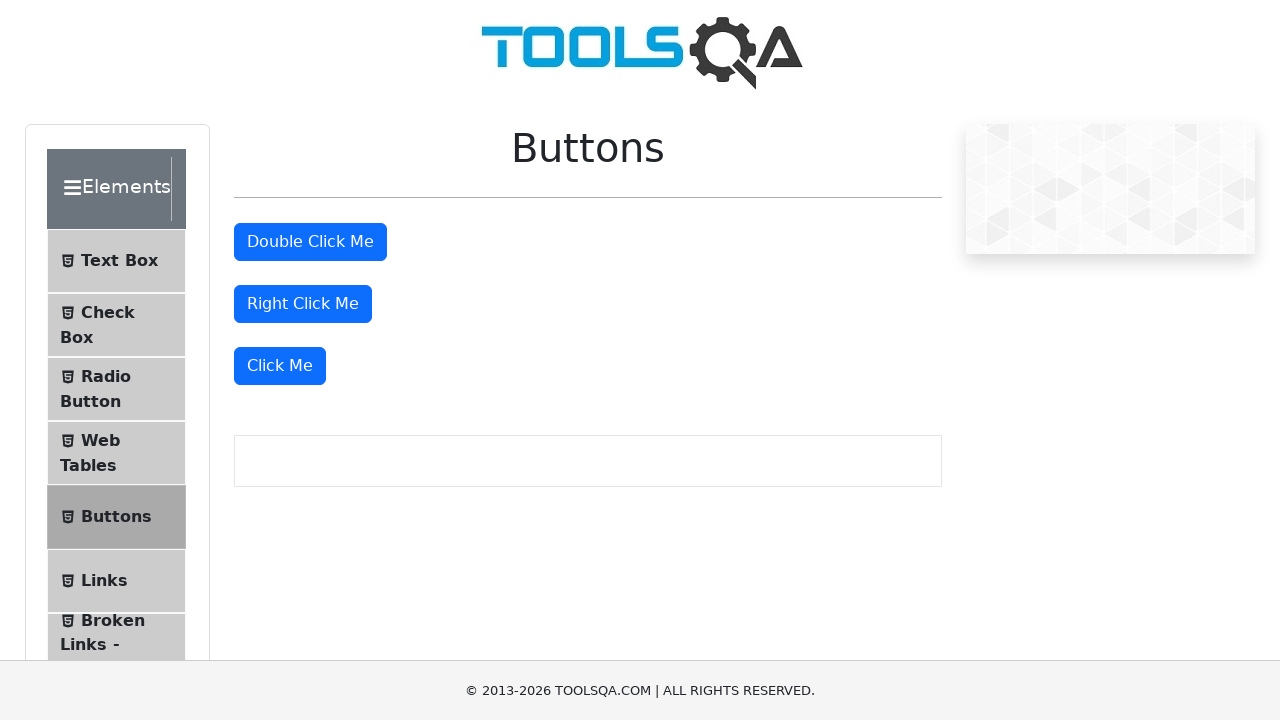

Clicked the 'Click Me' button using Actions API at (280, 366) on xpath=//button[text()='Click Me']
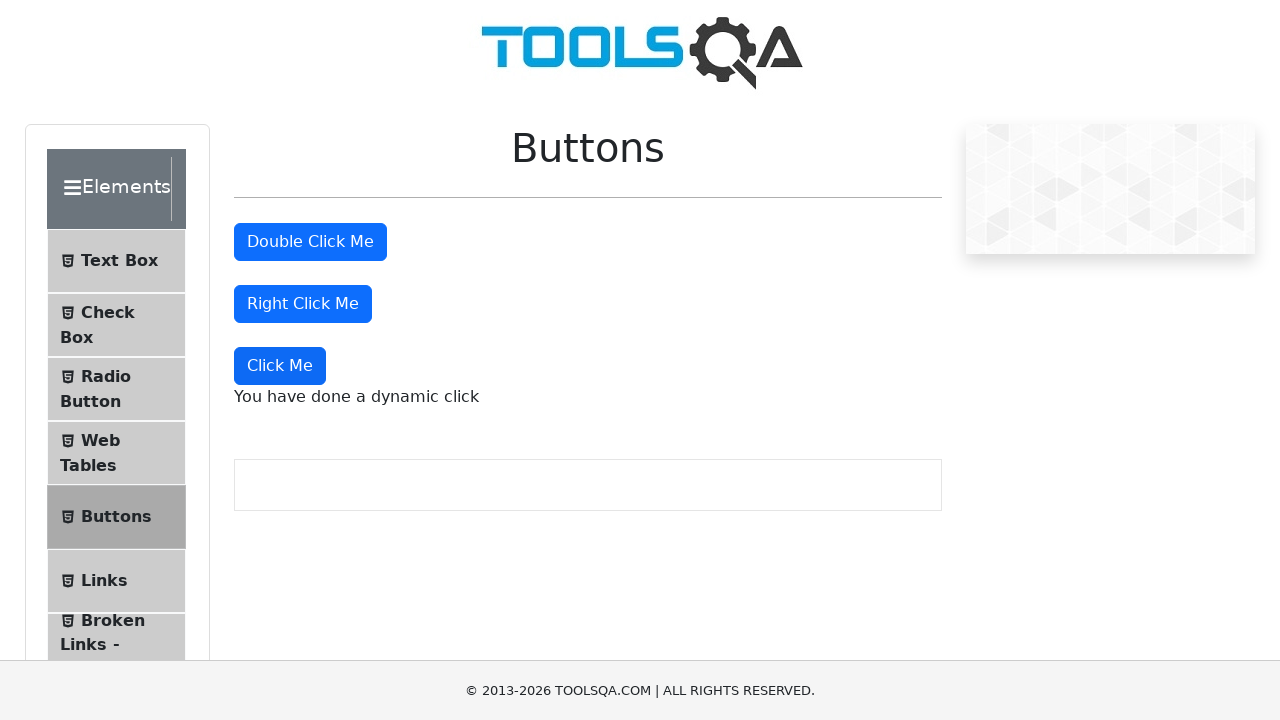

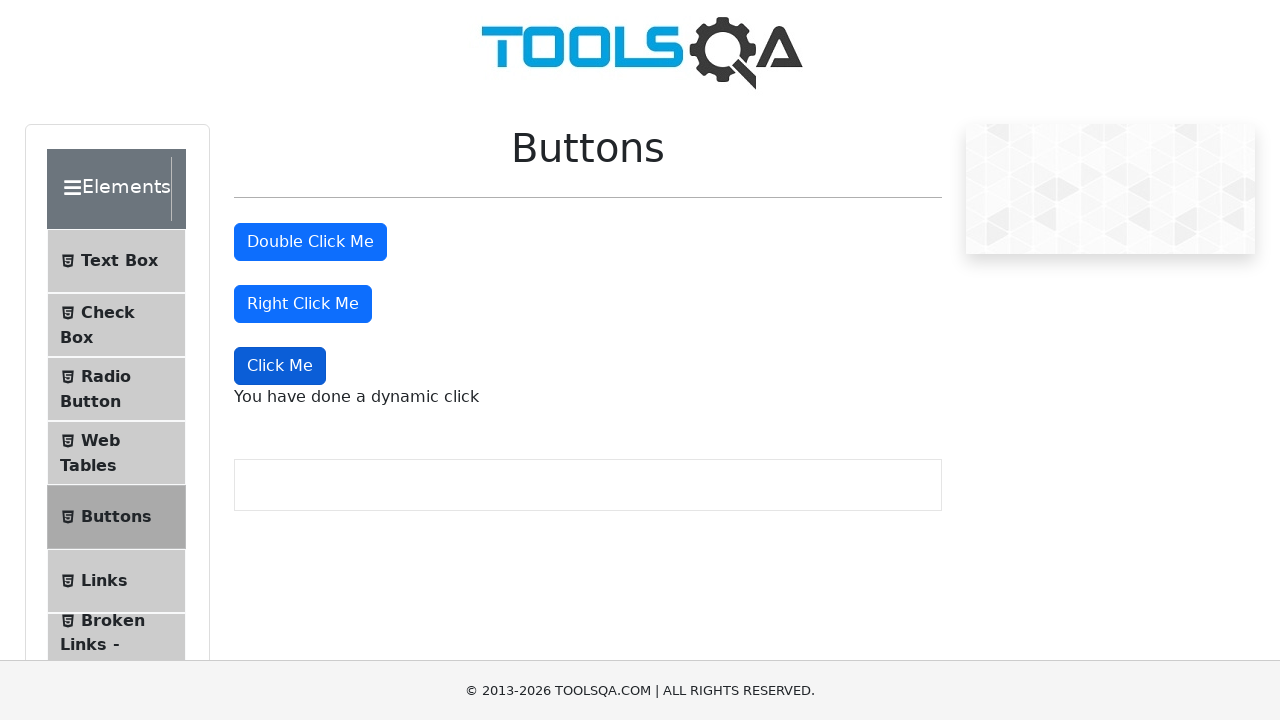